Tests a form by filling in user details and using keyboard shortcuts to copy the current address to permanent address field

Starting URL: https://demoqa.com/text-box

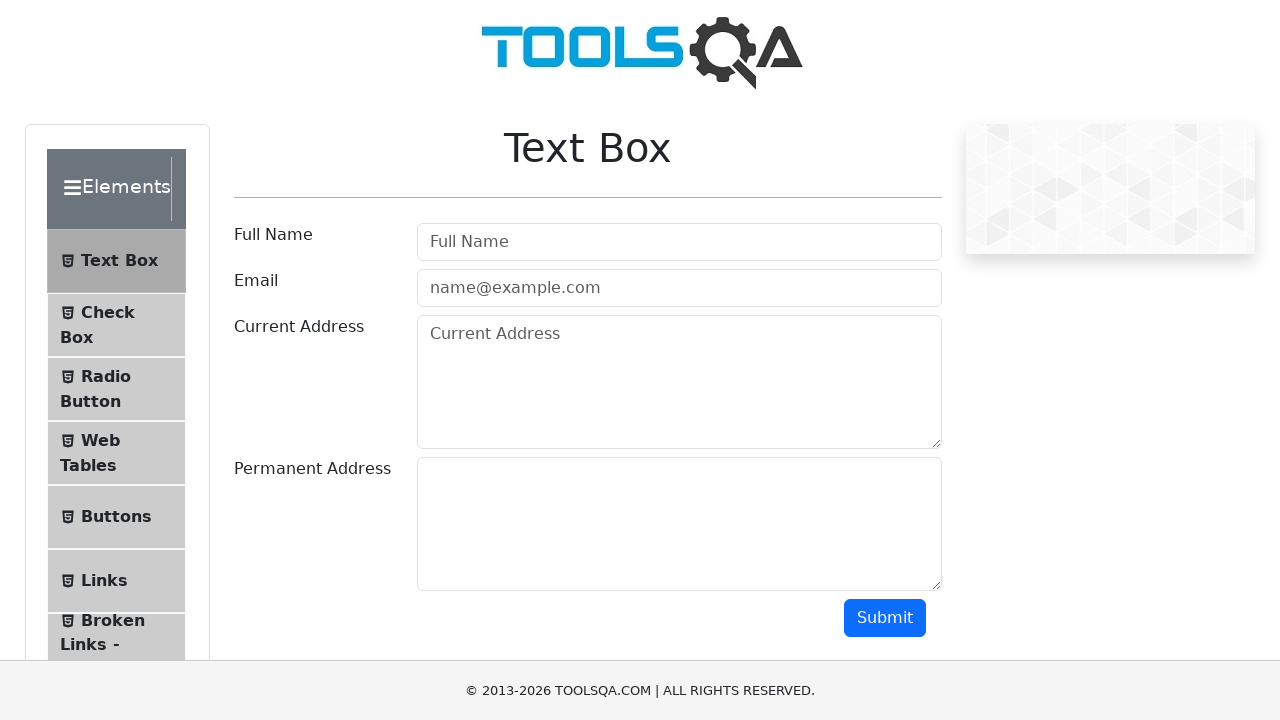

Filled user name field with 'Aparna Venugopal' on #userName
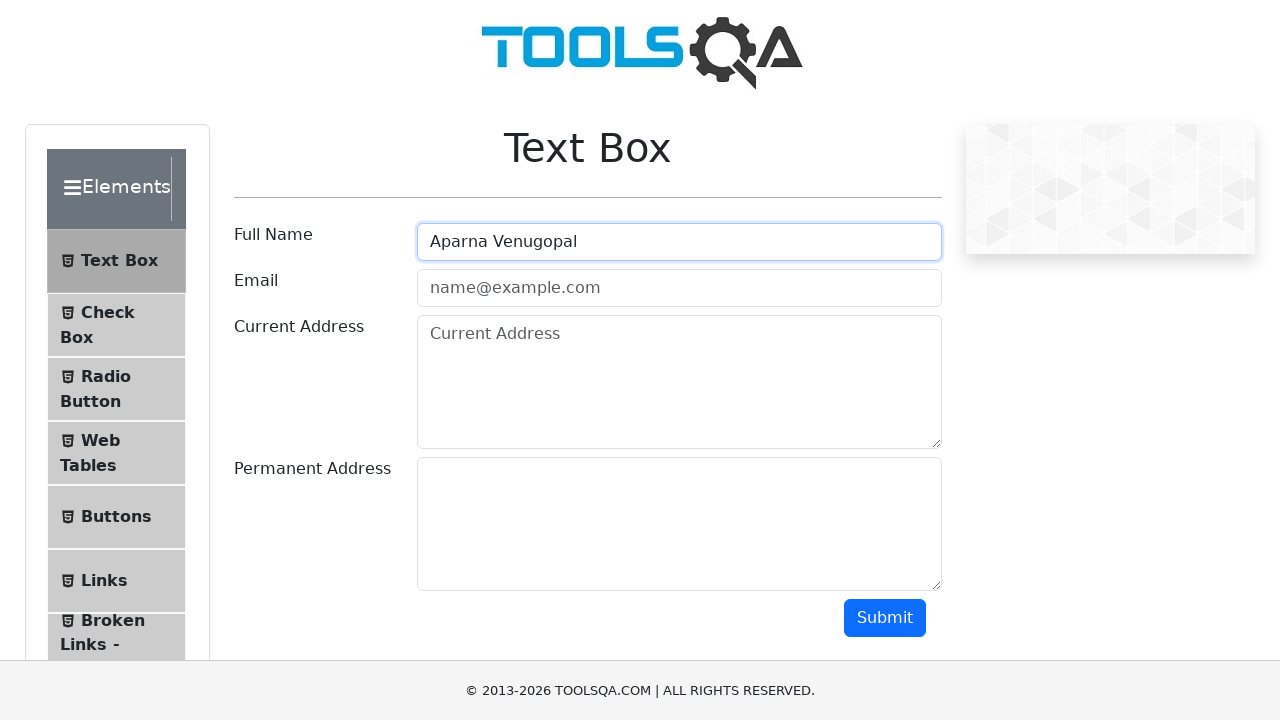

Filled email field with 'AVenu@abc.com' on #userEmail
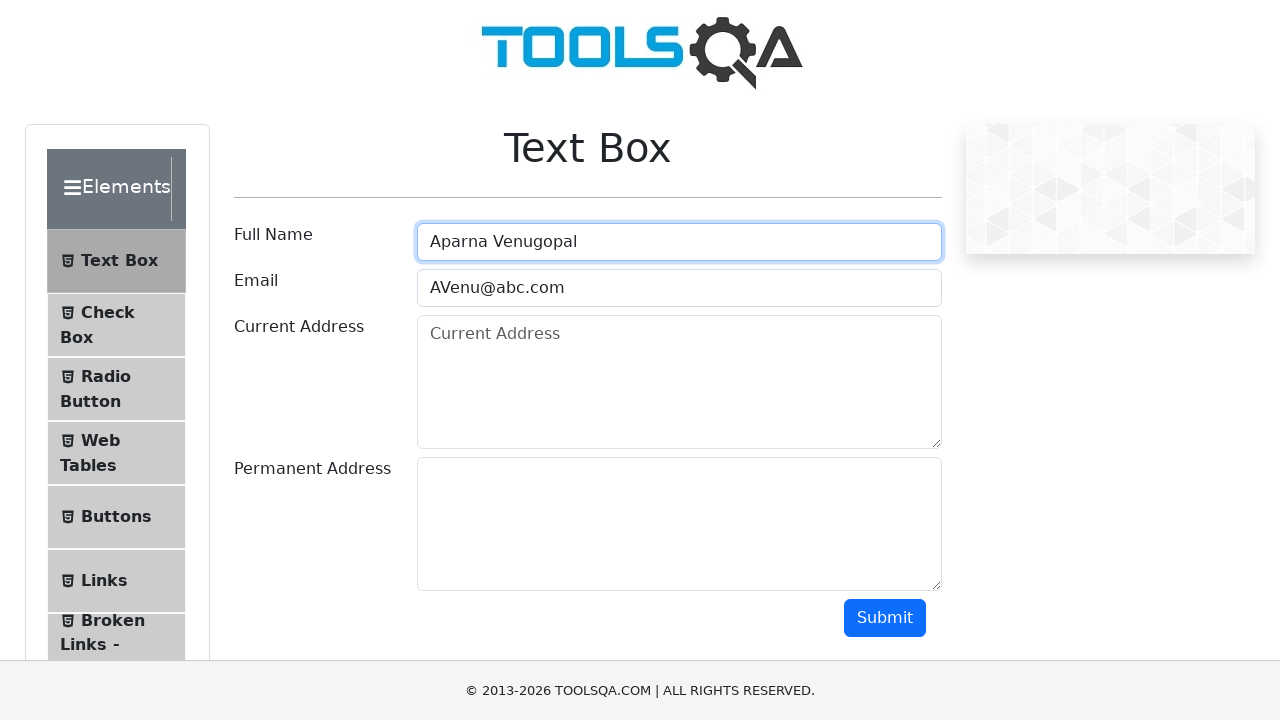

Filled current address field with '123, Road 1, Street 2' on #currentAddress
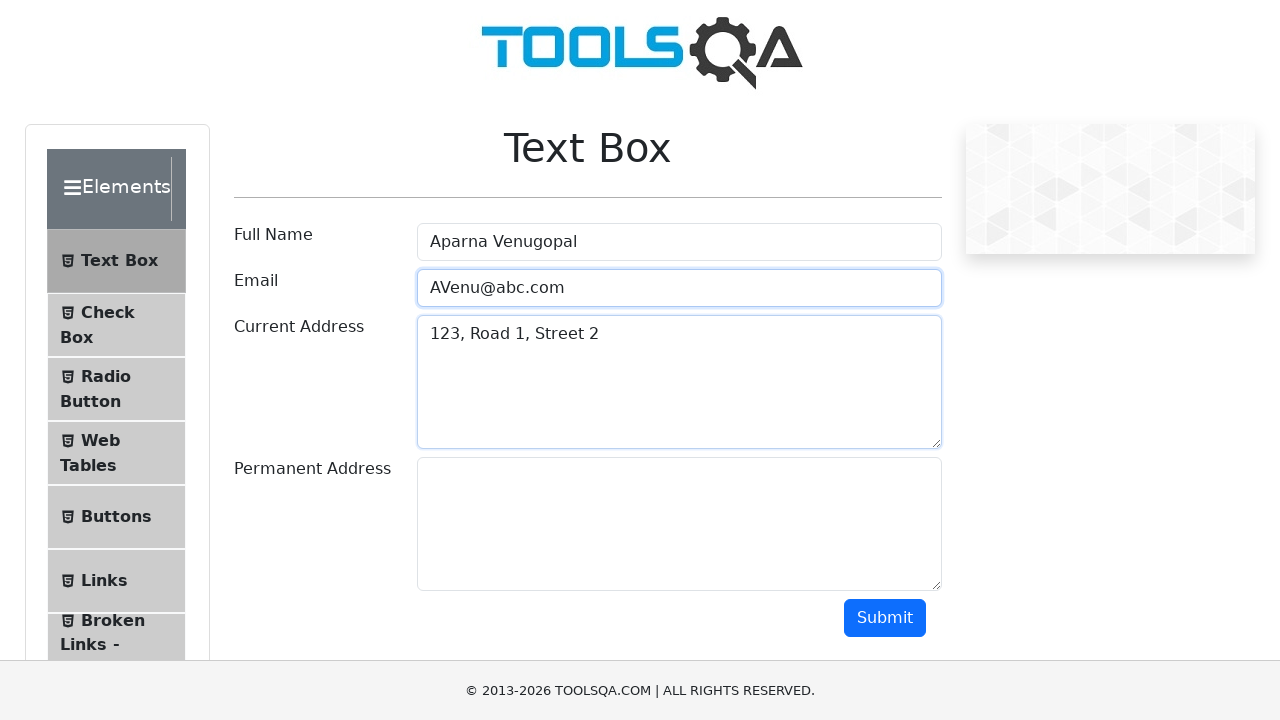

Selected all text in current address field using Ctrl+A on #currentAddress
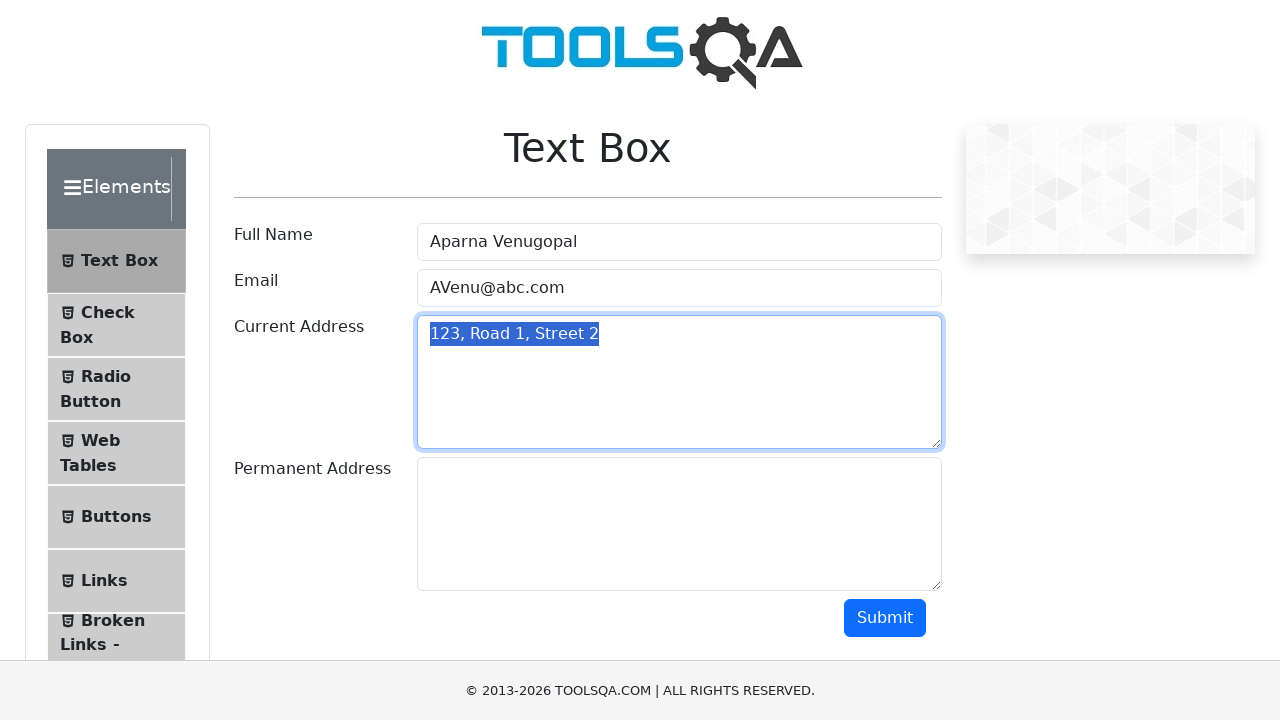

Copied selected text from current address field using Ctrl+C on #currentAddress
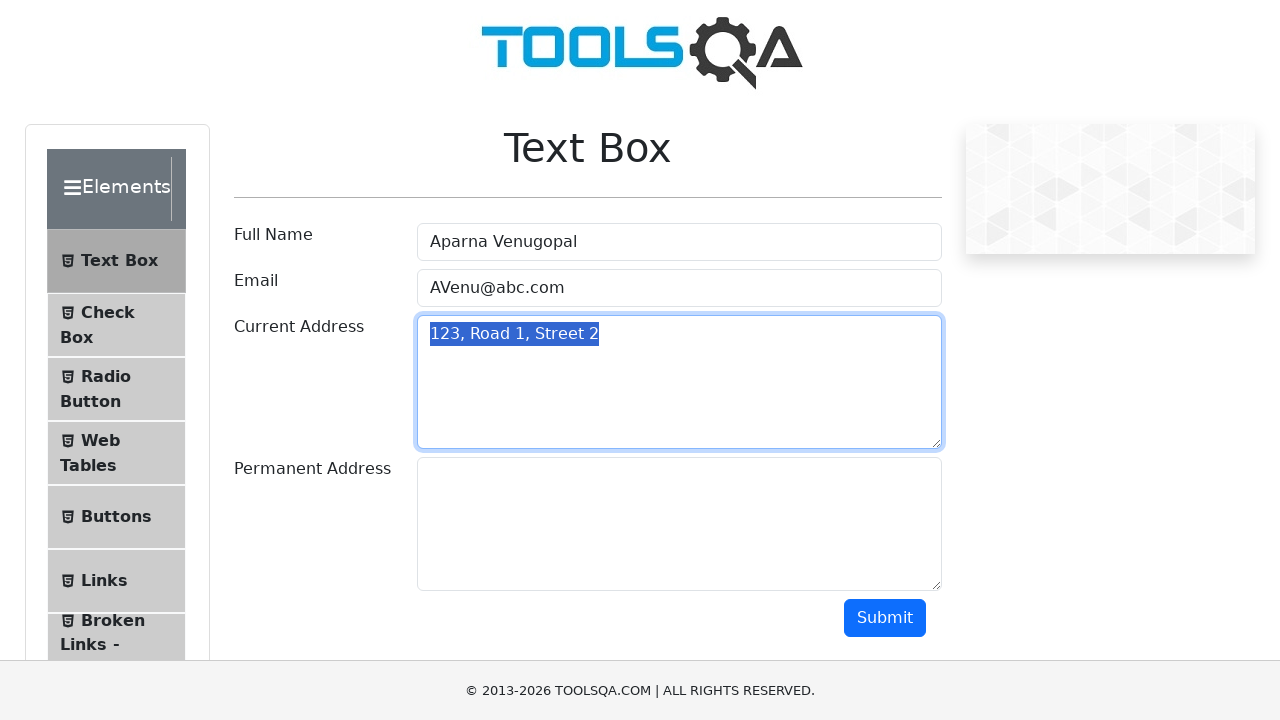

Moved to permanent address field using Tab key
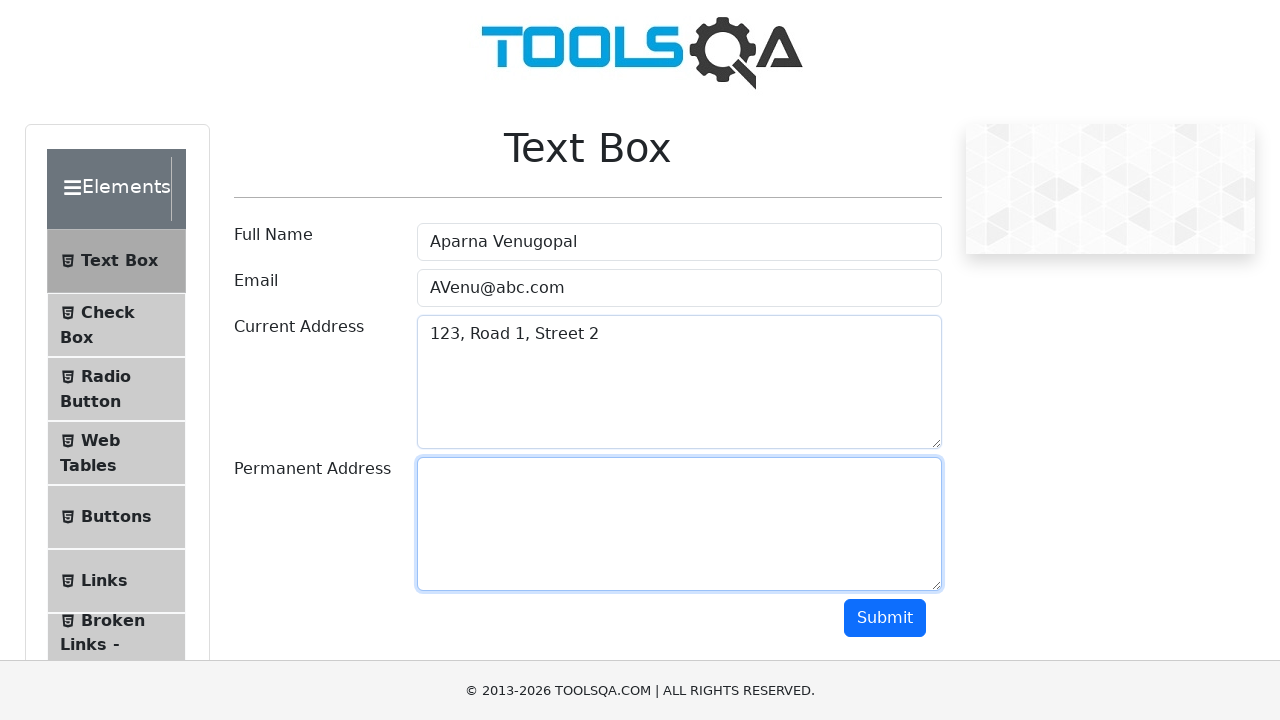

Pasted copied address text into permanent address field using Ctrl+V
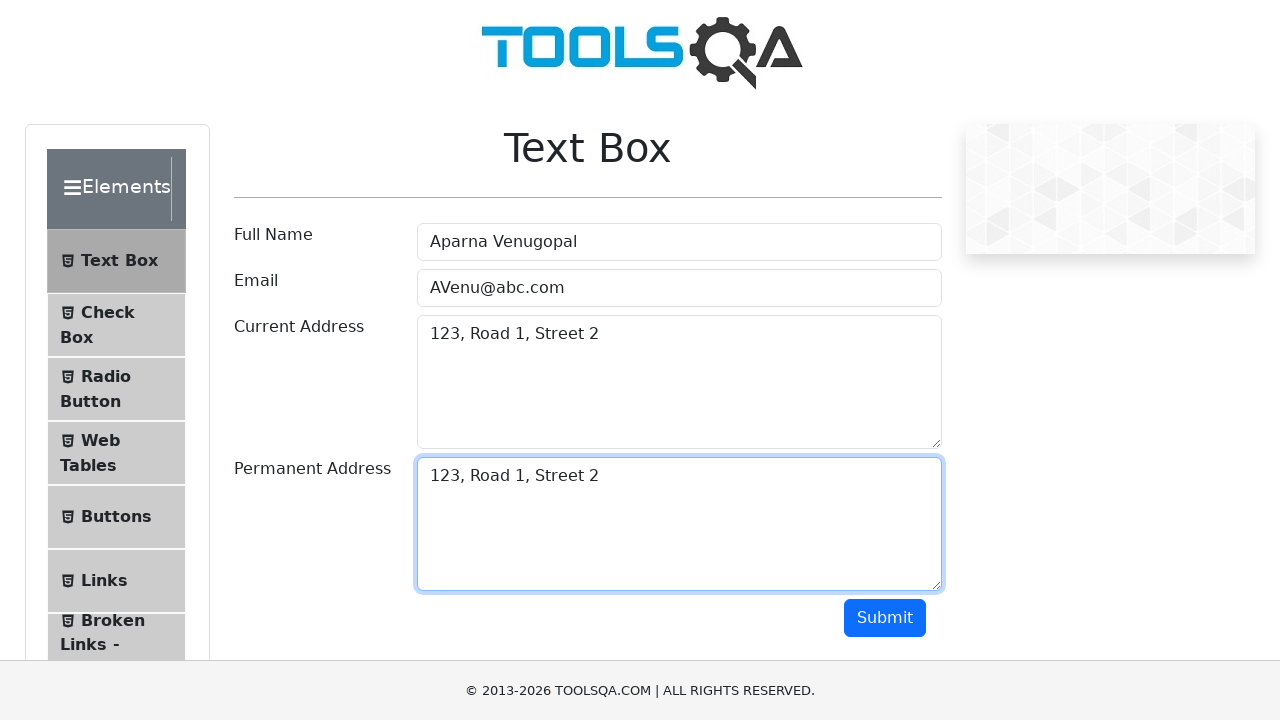

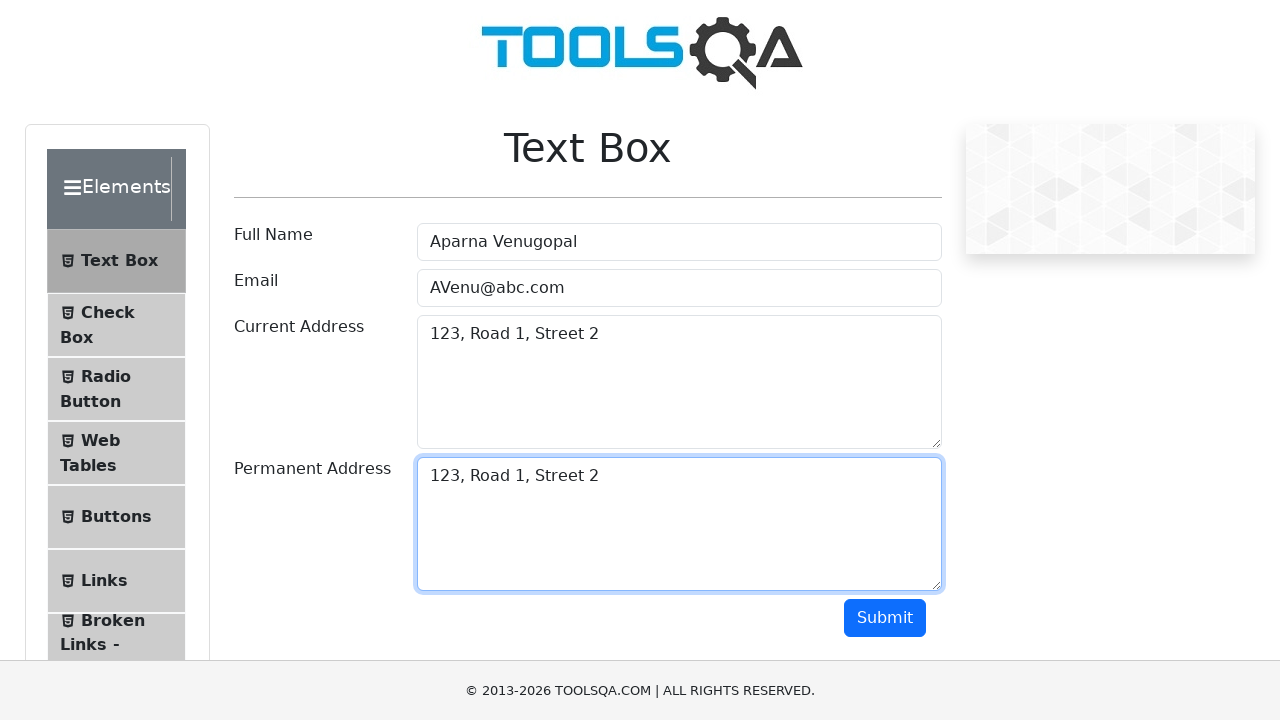